Tests navigation by clicking on a link with text "jqueryui" and verifying the page URL changes after navigation

Starting URL: https://omayo.blogspot.com/

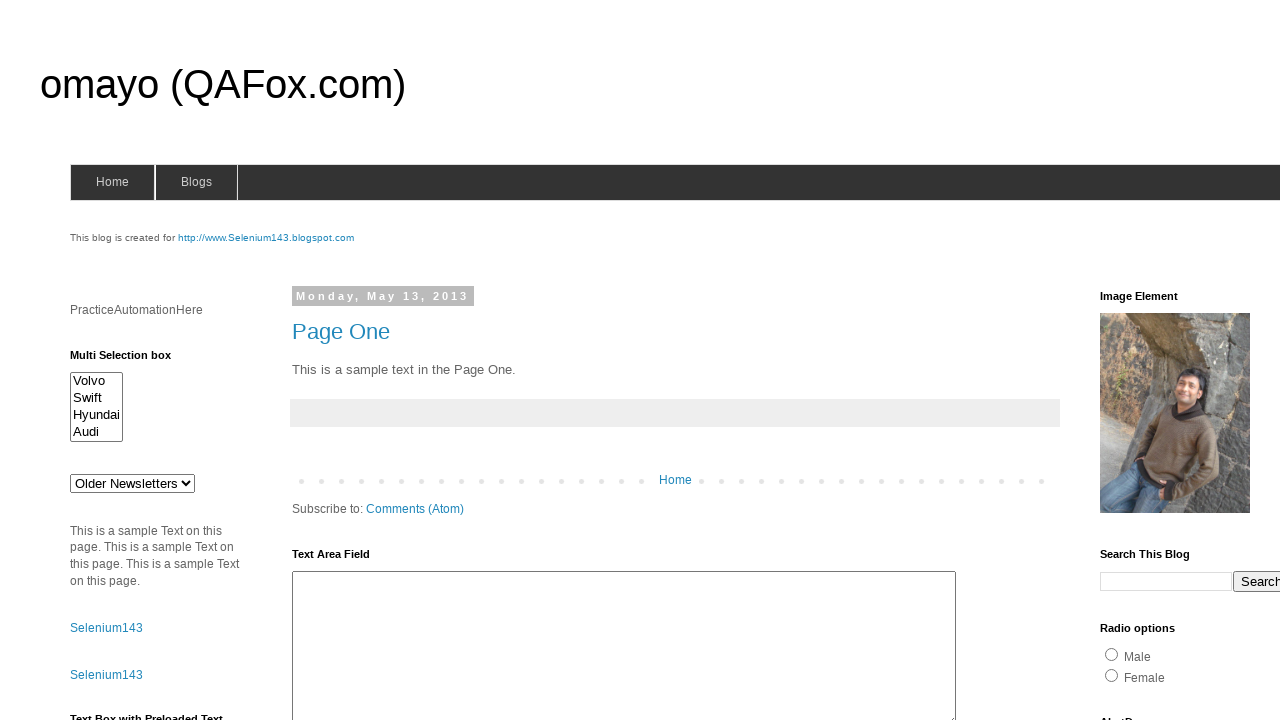

Clicked on the 'jqueryui' link at (1137, 360) on text=jqueryui
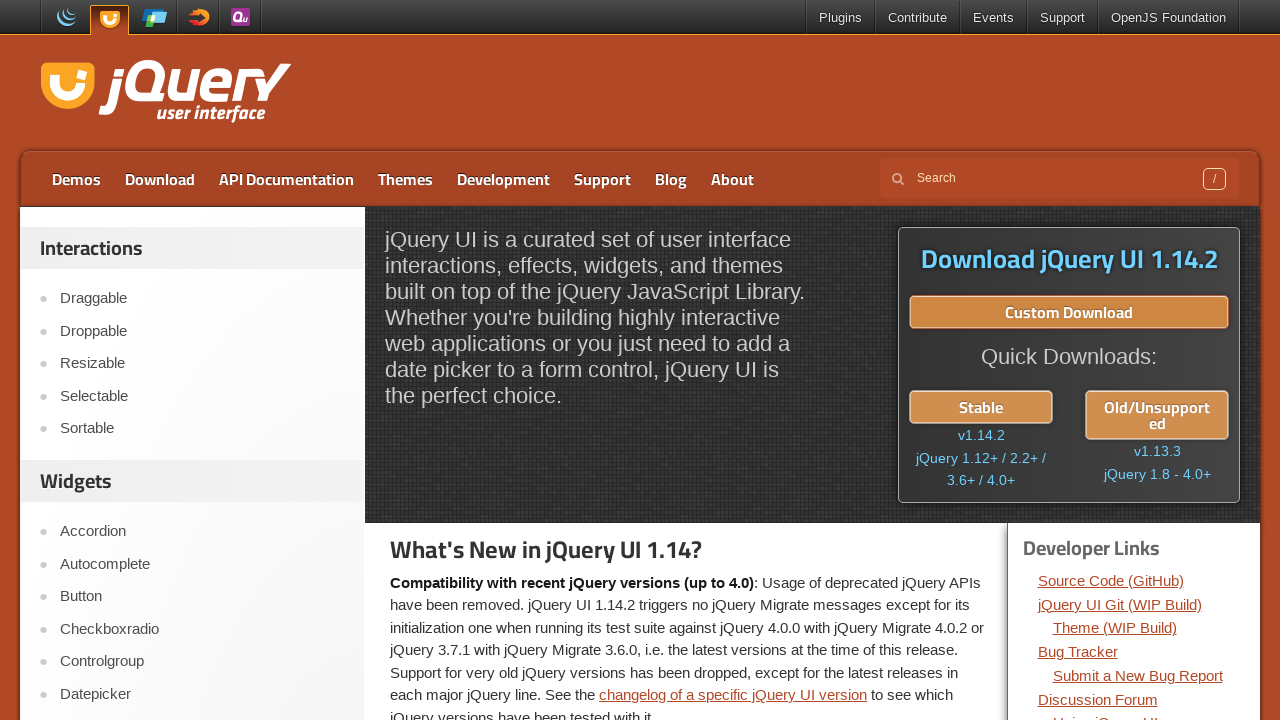

Page navigation completed and page loaded
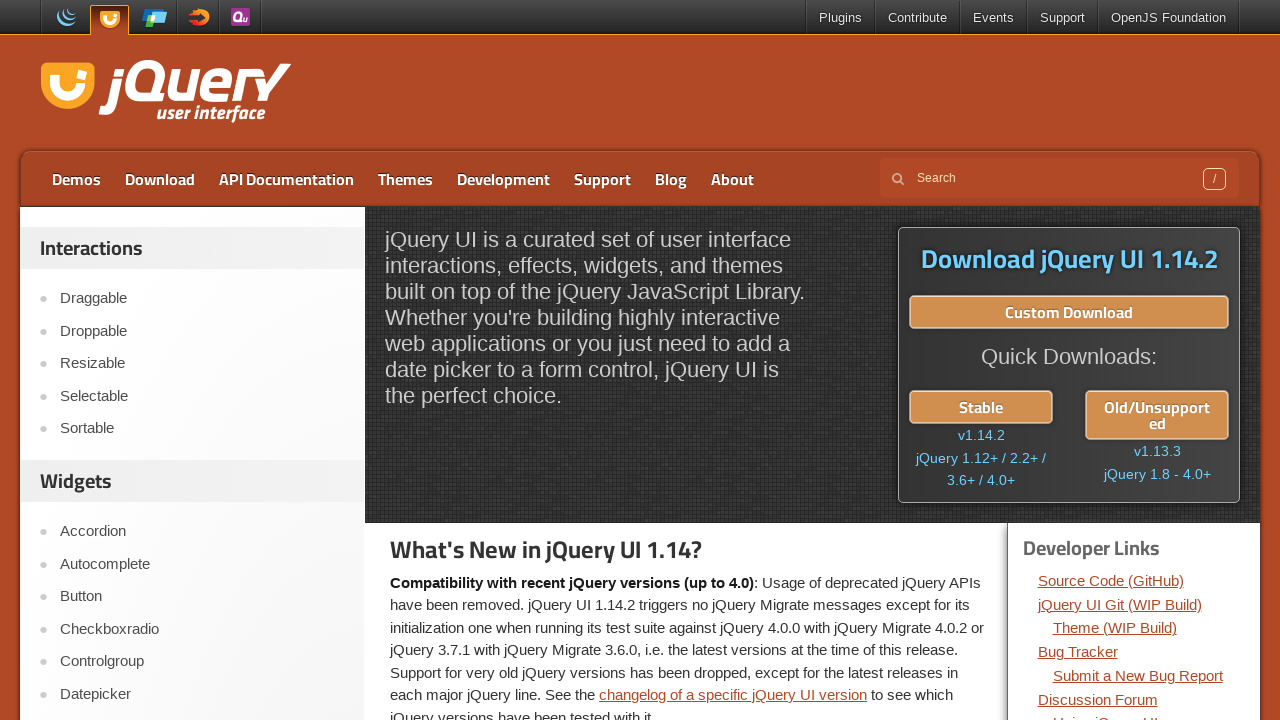

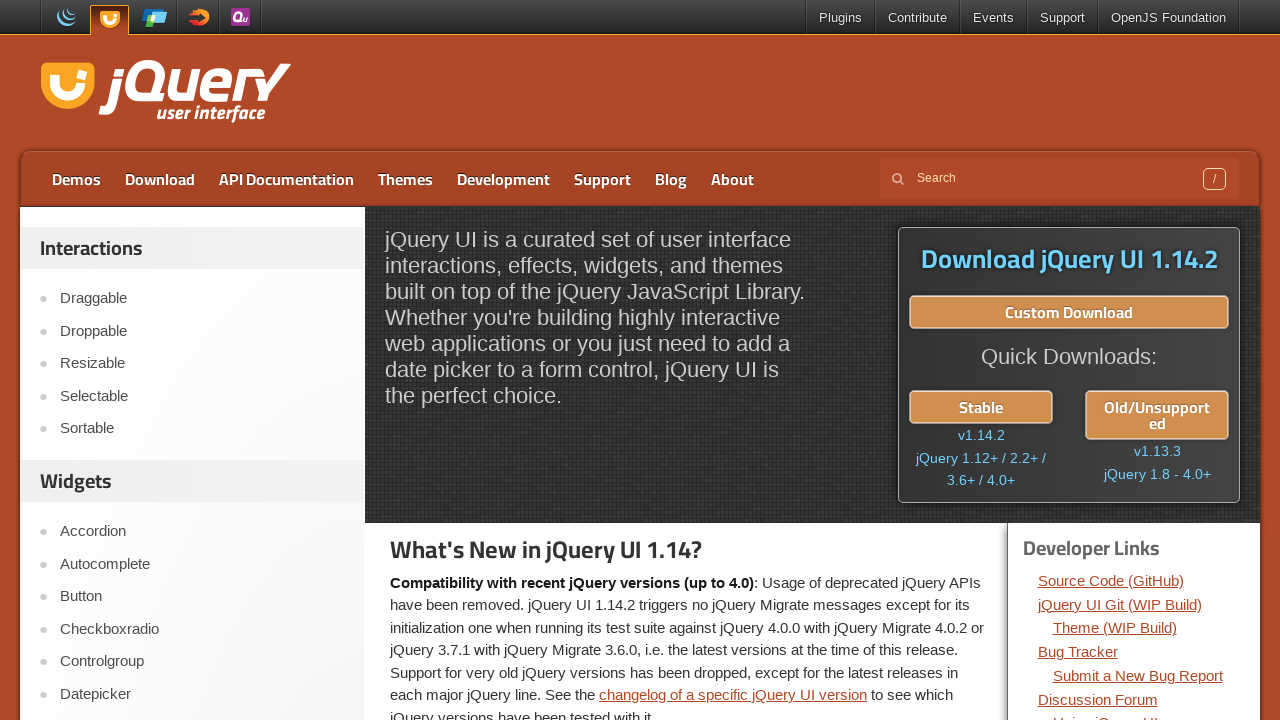